Tests JavaScript alert, confirm, and prompt dialogs by clicking buttons that trigger different dialog types and verifying the results. Covers accepting/dismissing confirms and prompts with various inputs.

Starting URL: https://the-internet.herokuapp.com/javascript_alerts

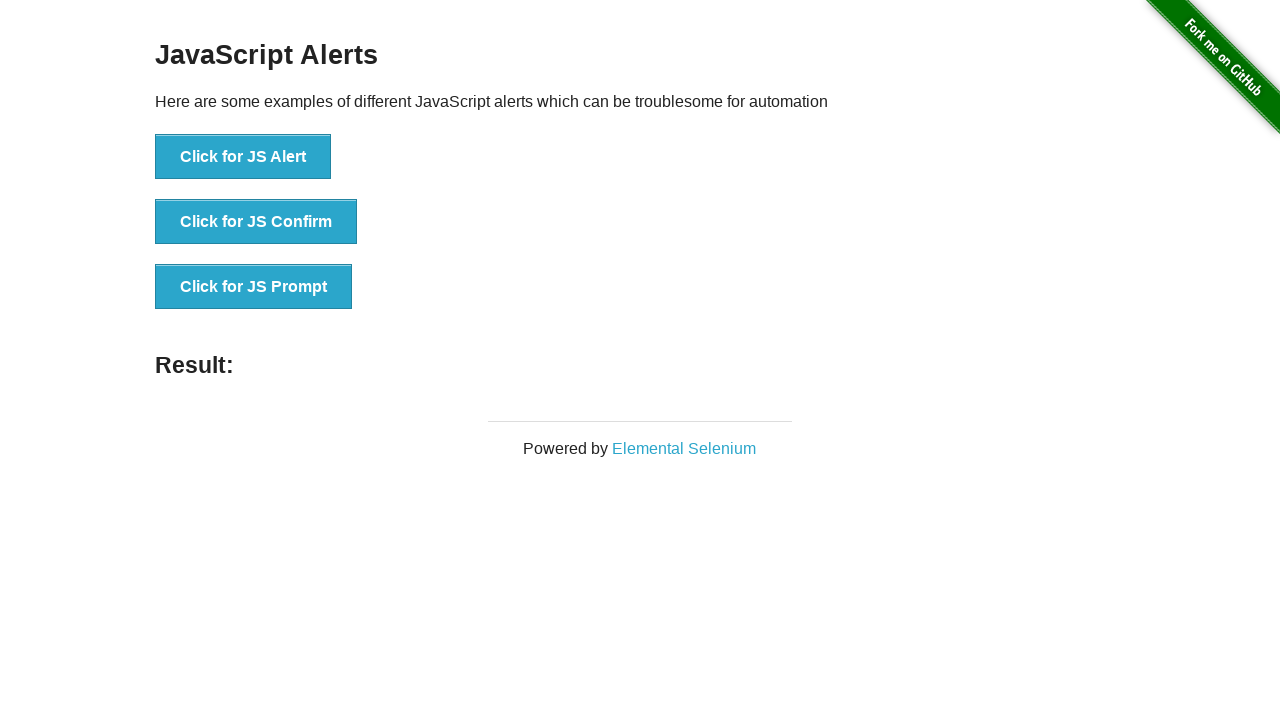

Clicked JS Alert button and accepted the dialog at (243, 157) on internal:role=button[name="Click for JS Alert"i]
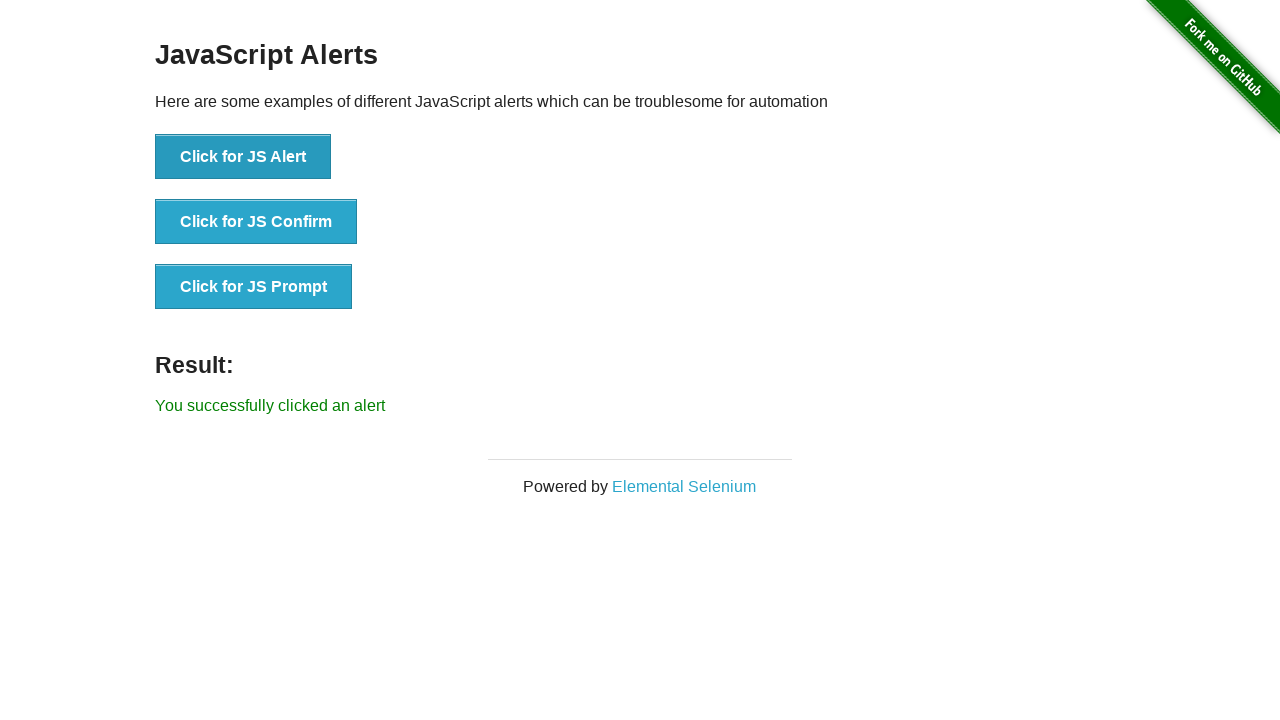

Result message appeared after accepting alert
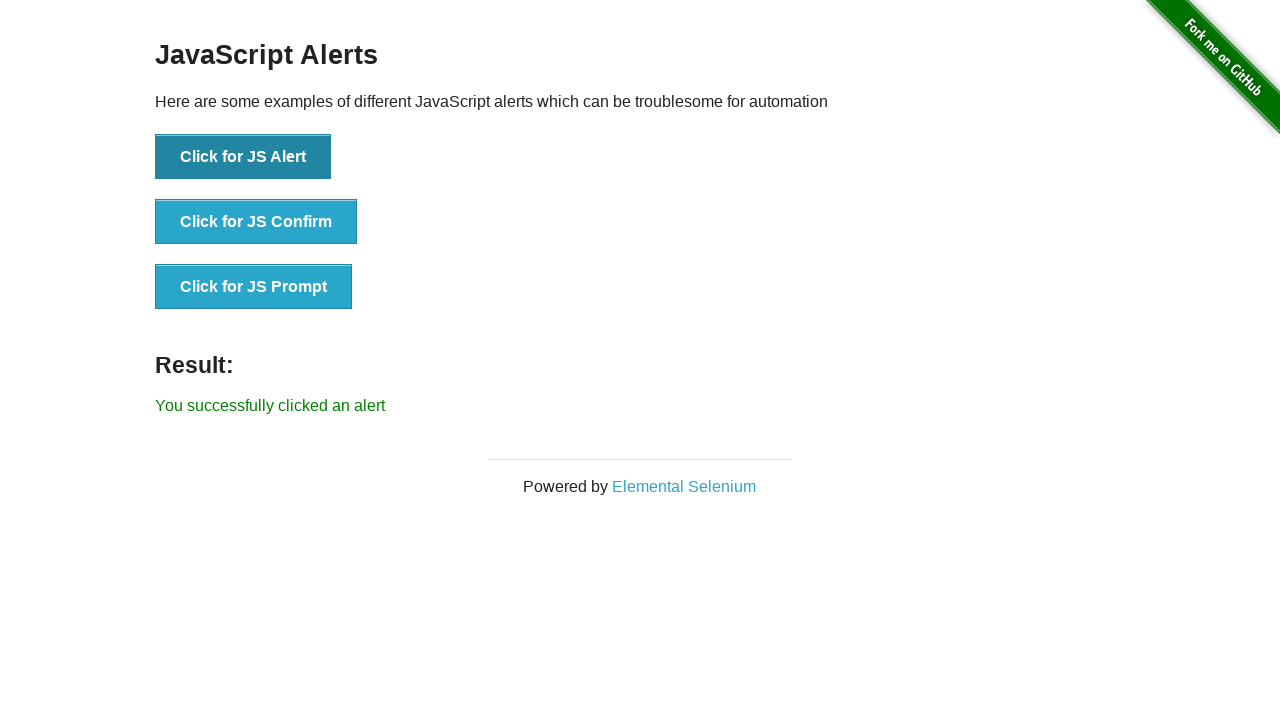

Verified alert success message displayed correctly
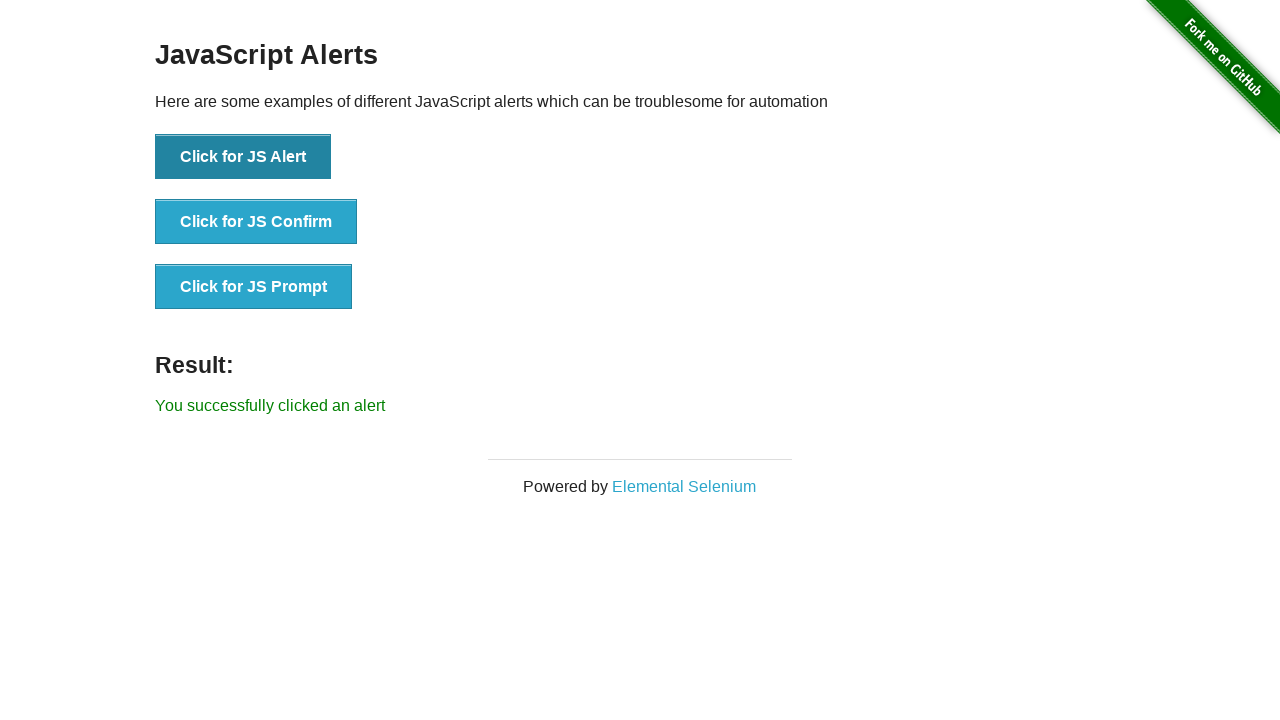

Clicked JS Confirm button and dismissed the dialog at (256, 222) on internal:role=button[name="Click for JS Confirm"i]
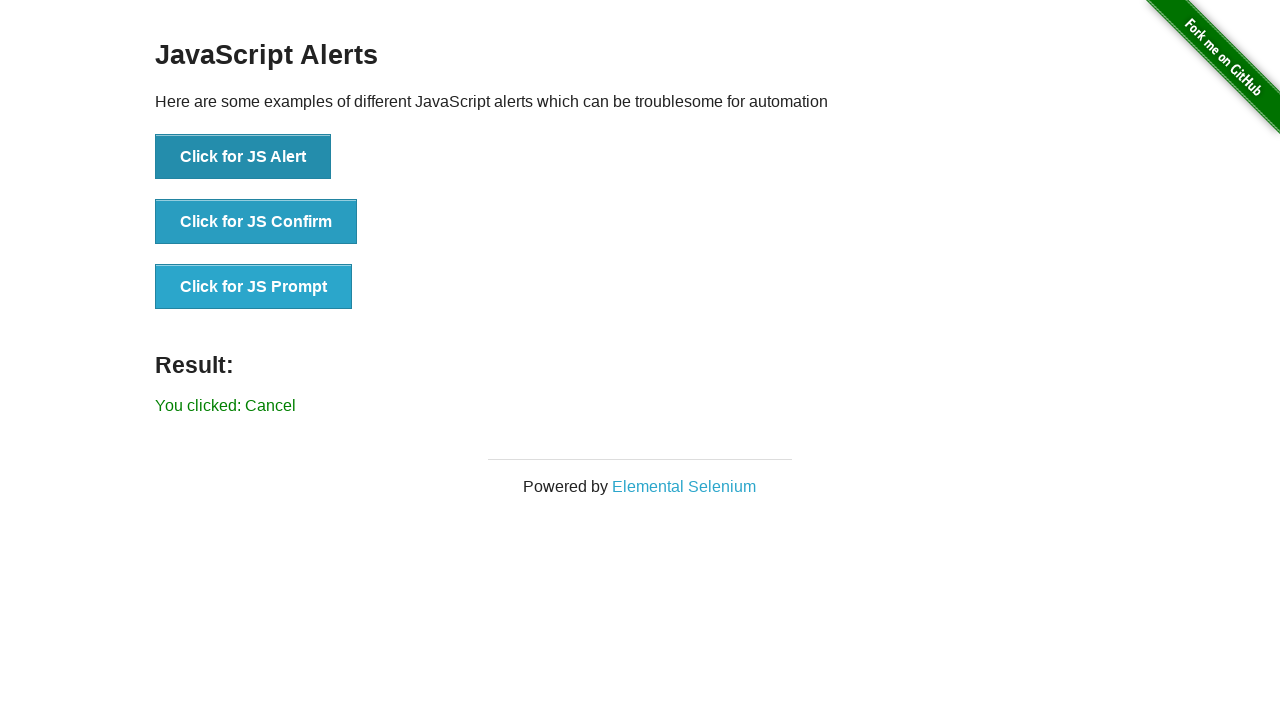

Result message appeared after dismissing confirm
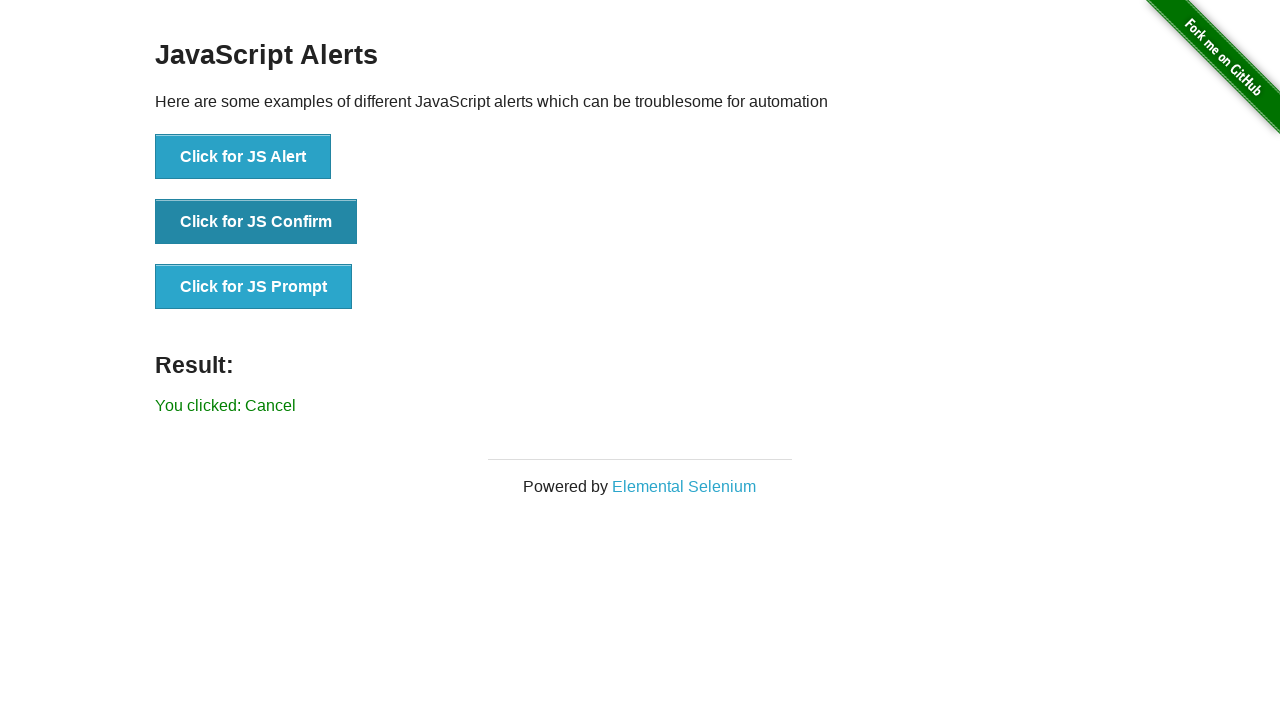

Verified cancel action was recorded correctly
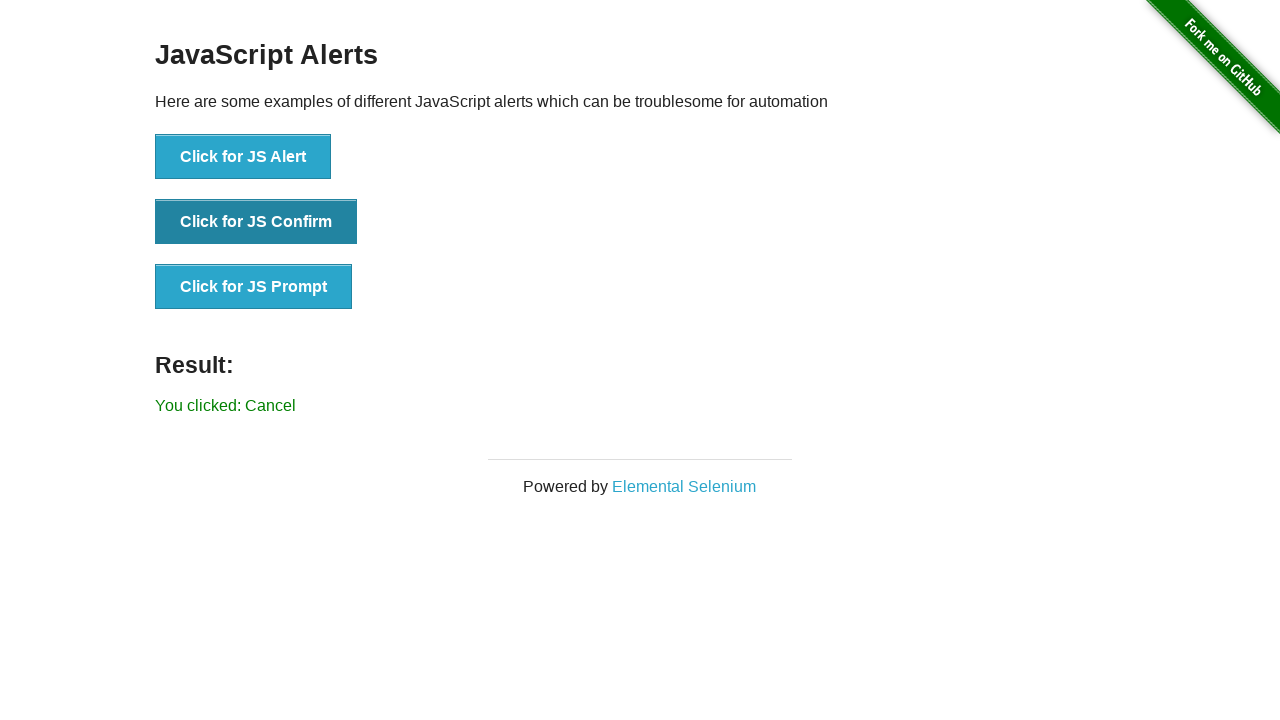

Clicked JS Confirm button and accepted the dialog at (256, 222) on internal:role=button[name="Click for JS Confirm"i]
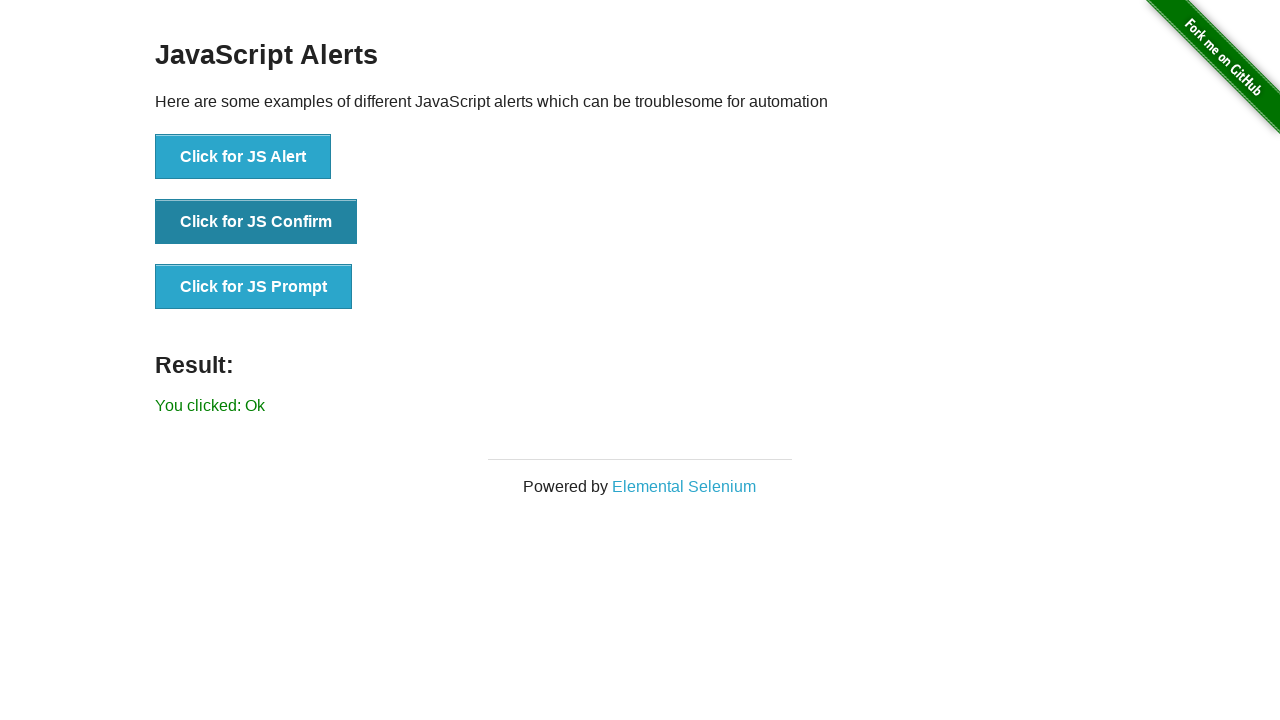

Result message appeared after accepting confirm
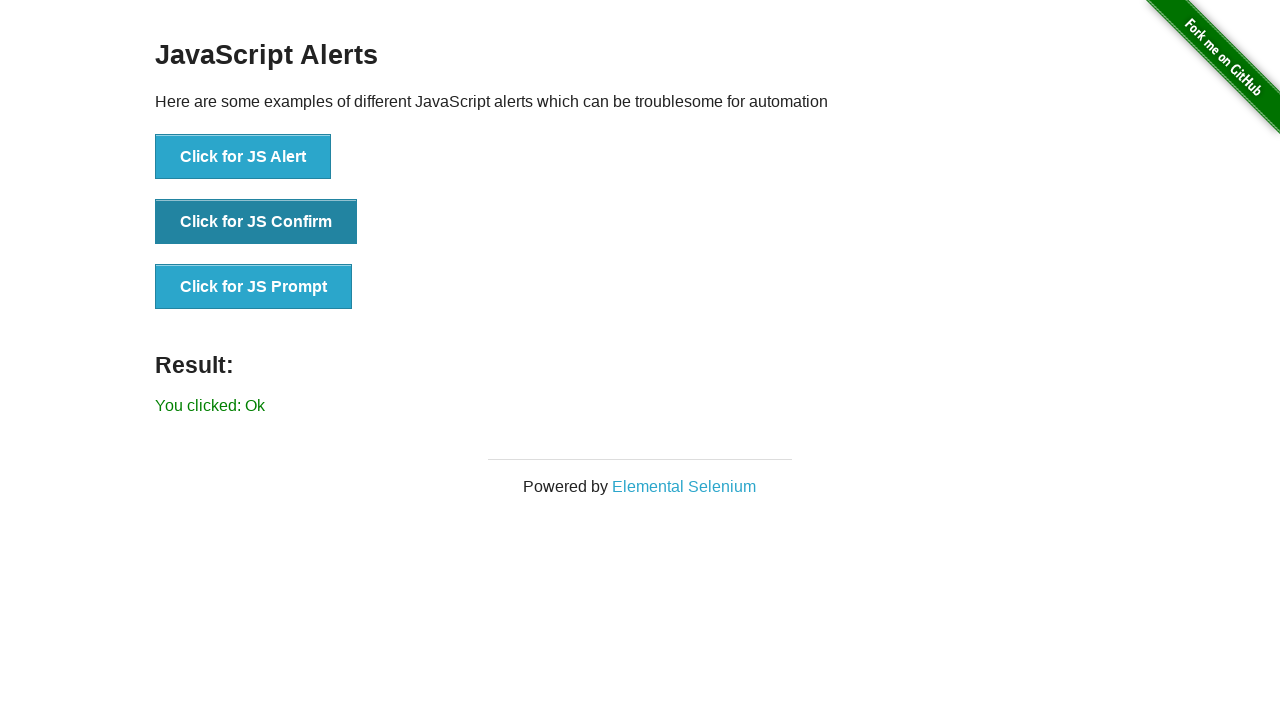

Verified OK action was recorded correctly
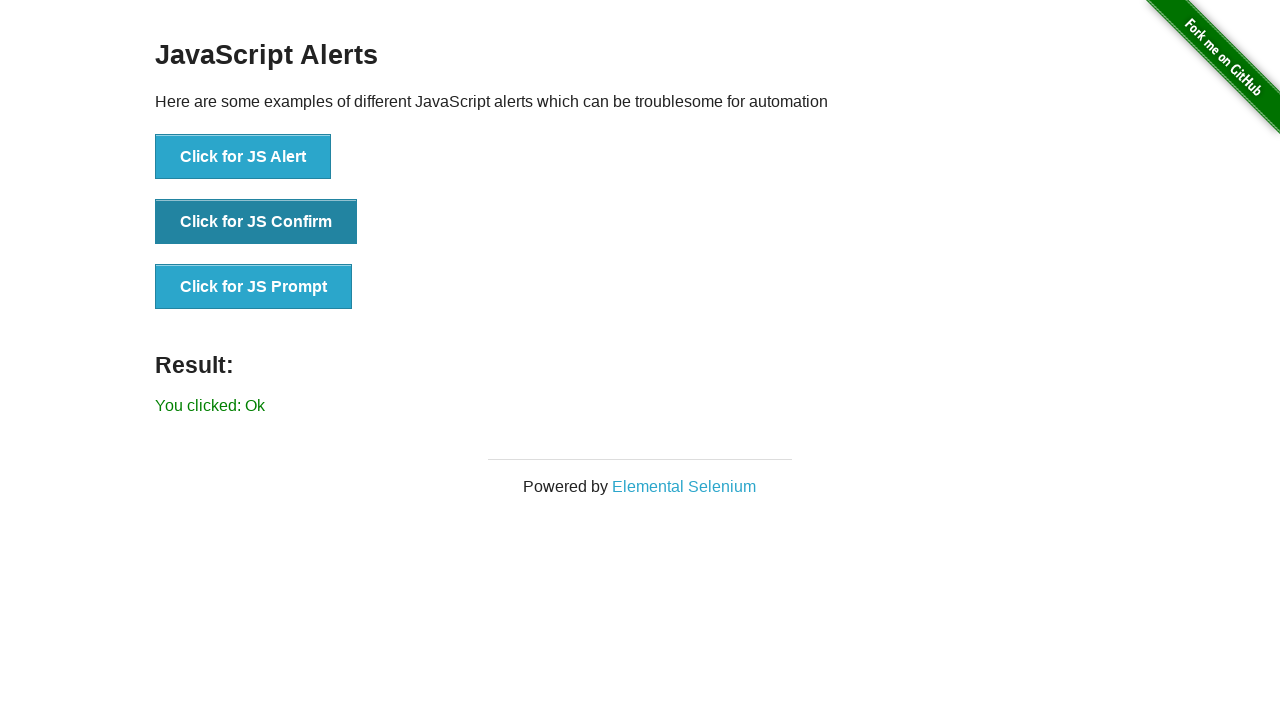

Clicked JS Prompt button and dismissed the dialog at (254, 287) on internal:role=button[name="Click for JS Prompt"i]
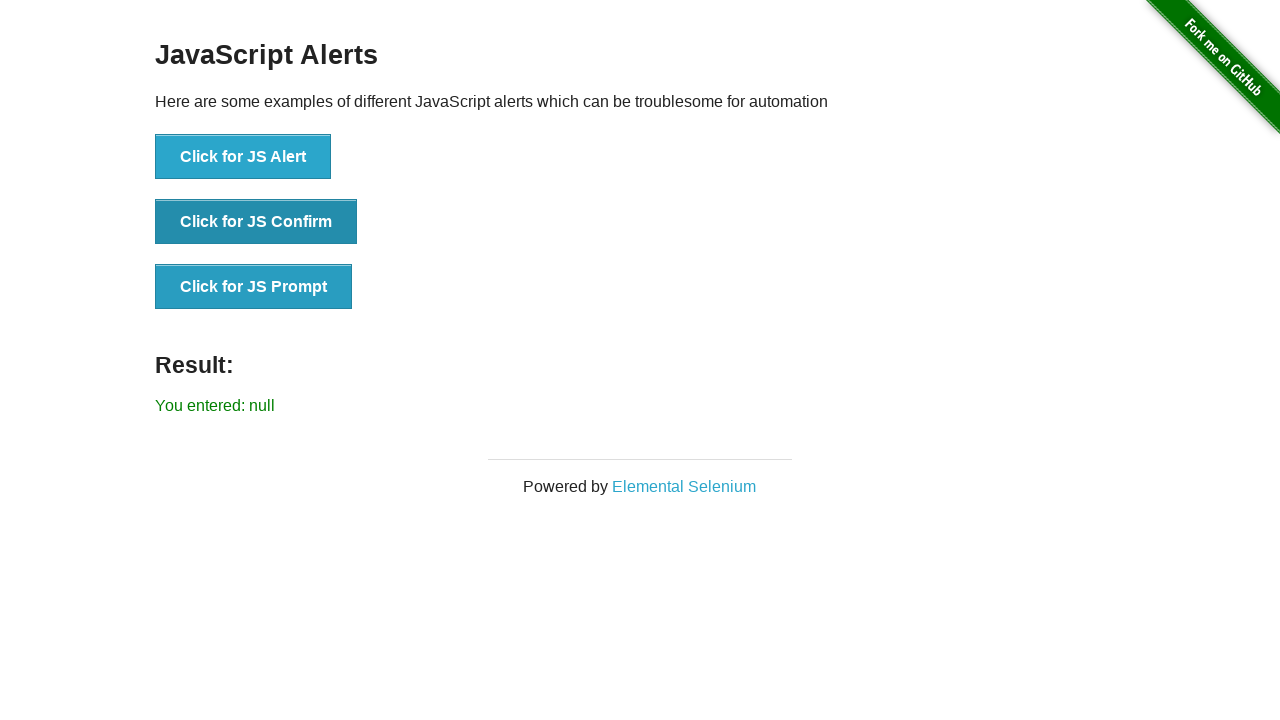

Result message appeared after dismissing prompt
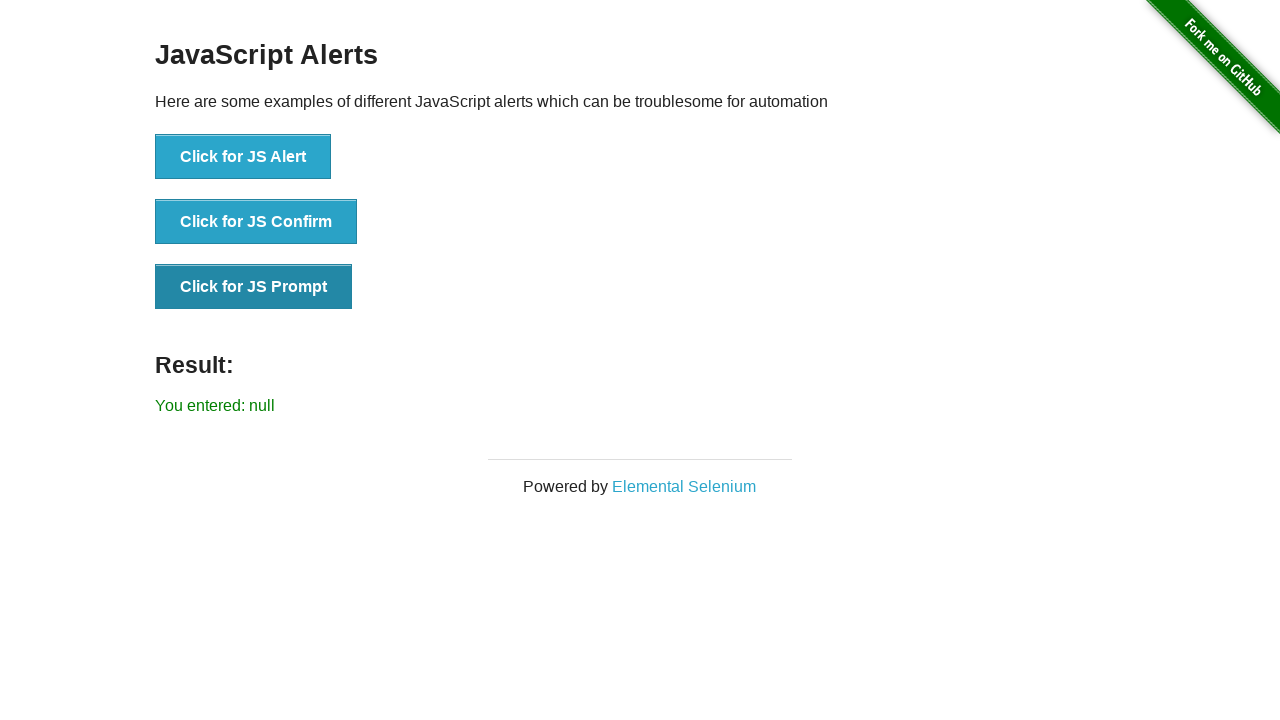

Verified null input was recorded when prompt was dismissed
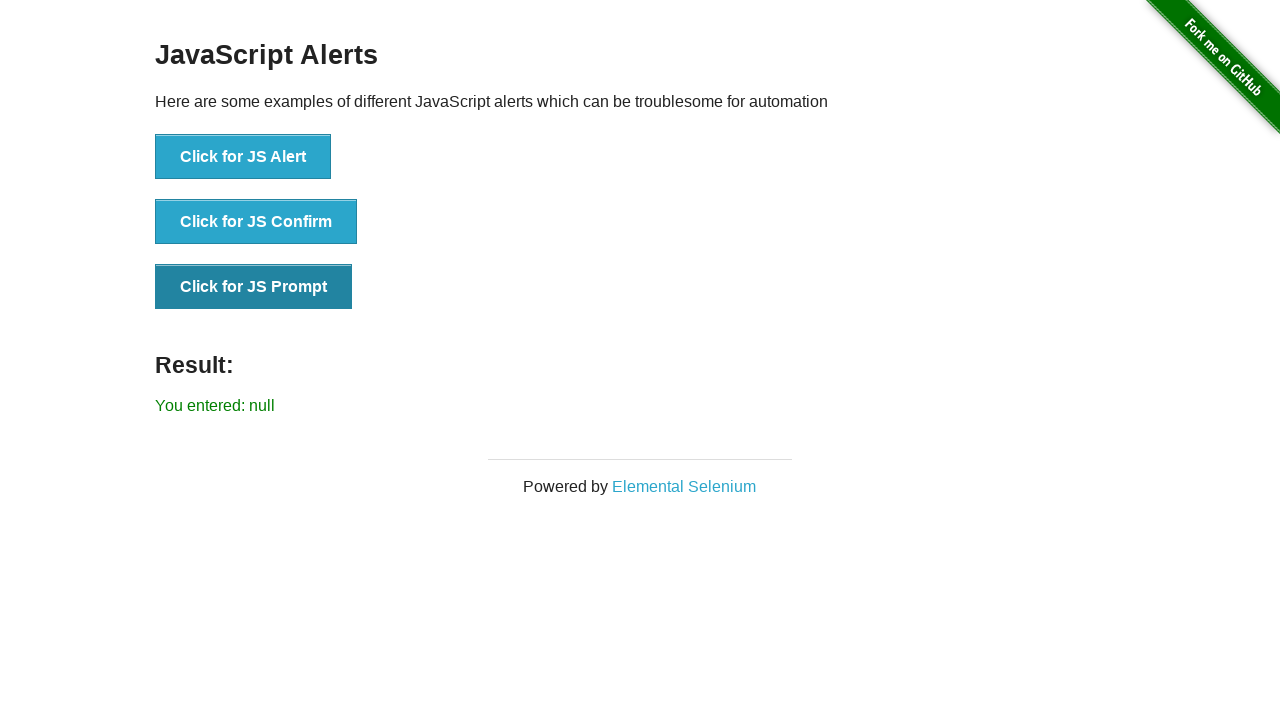

Clicked JS Prompt button and accepted with text 'Playwright FTW!' at (254, 287) on internal:role=button[name="Click for JS Prompt"i]
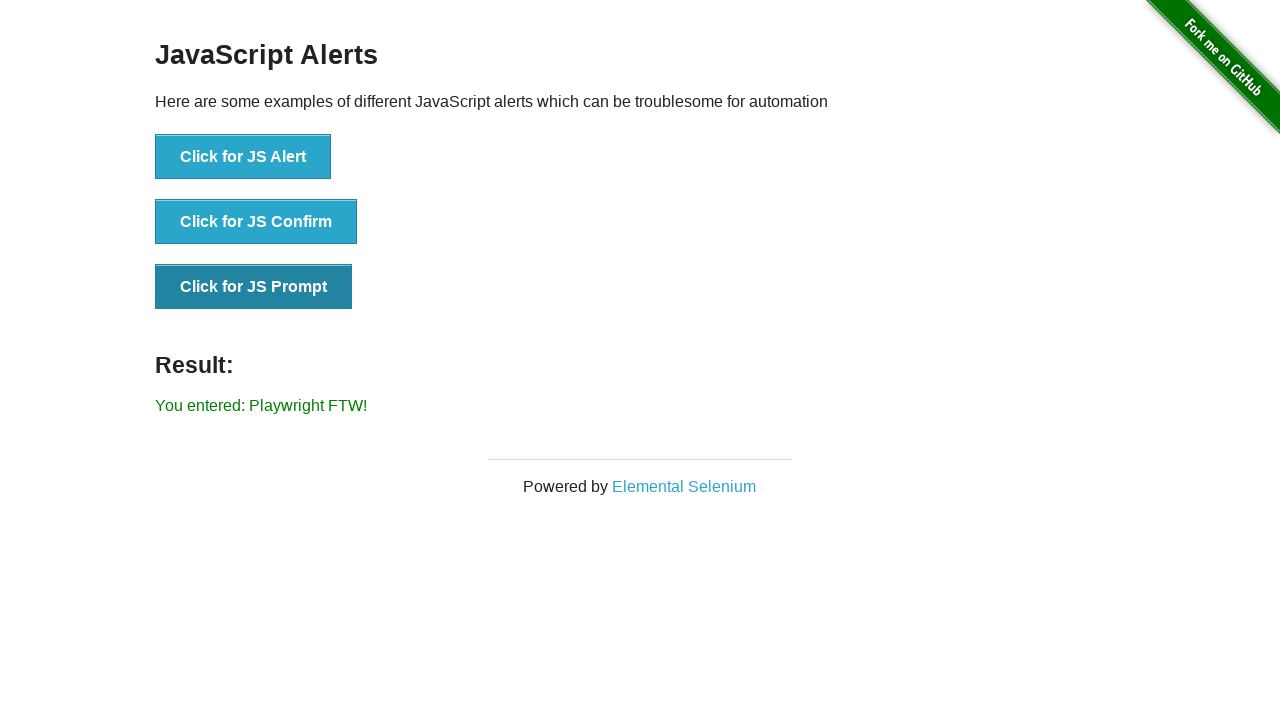

Result message appeared after accepting prompt with input
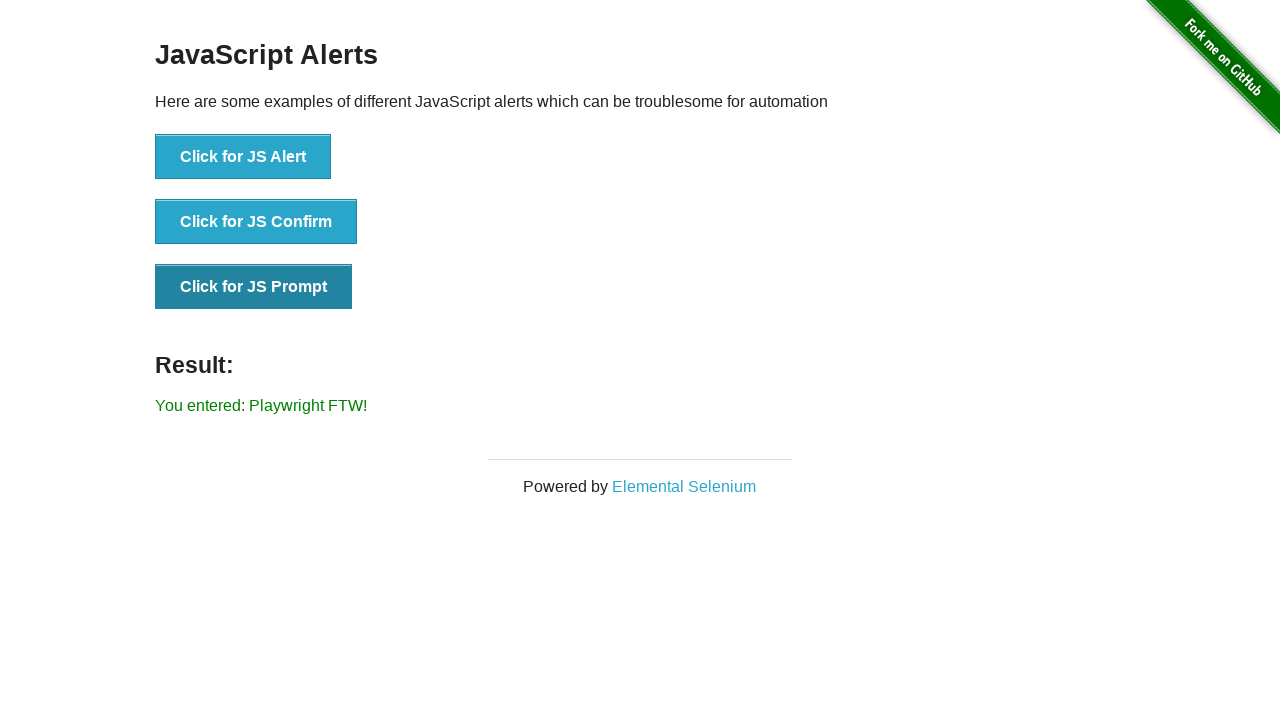

Verified custom text input was recorded correctly in prompt
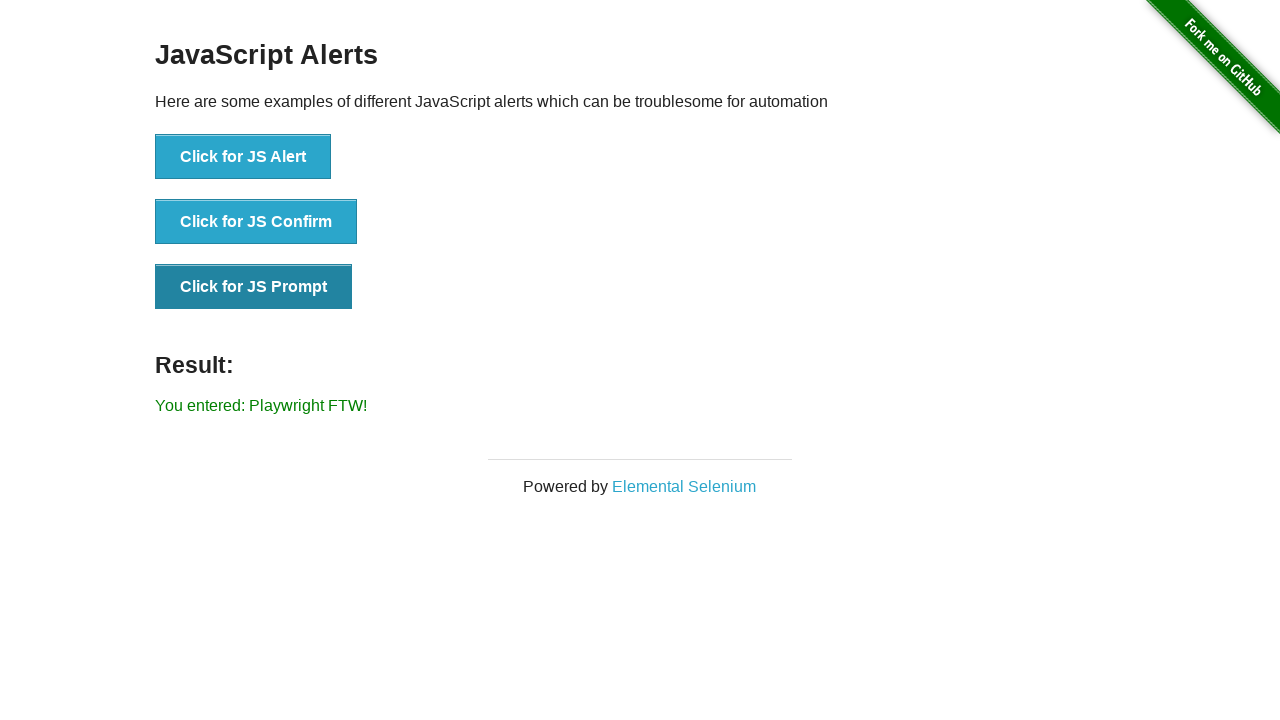

Clicked JS Prompt button and accepted with empty input at (254, 287) on internal:role=button[name="Click for JS Prompt"i]
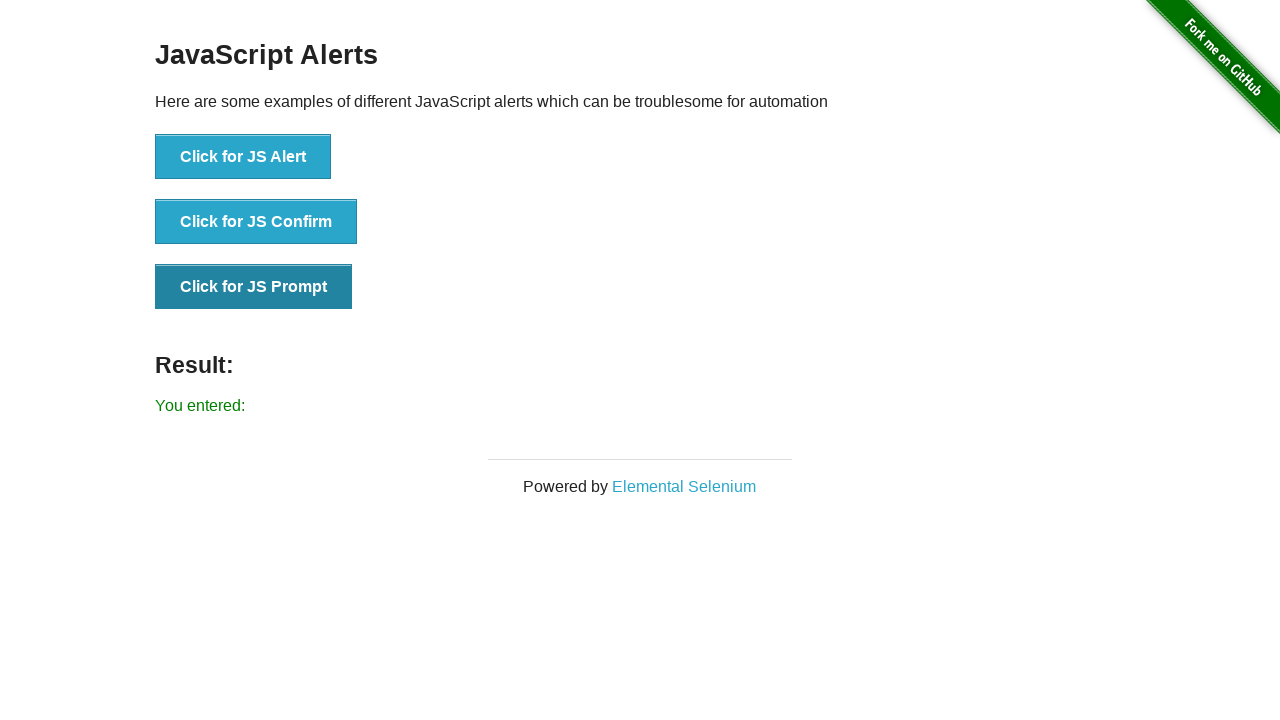

Result message appeared after accepting prompt with empty text
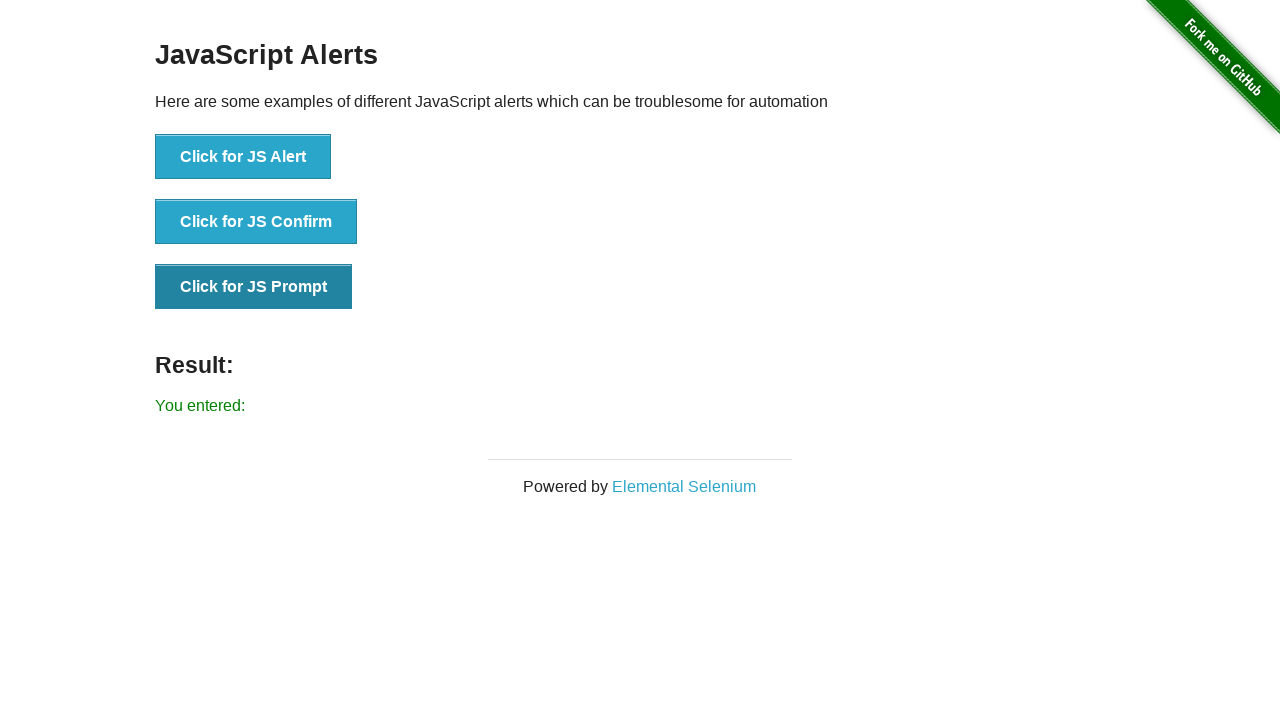

Verified empty input was recorded correctly in prompt
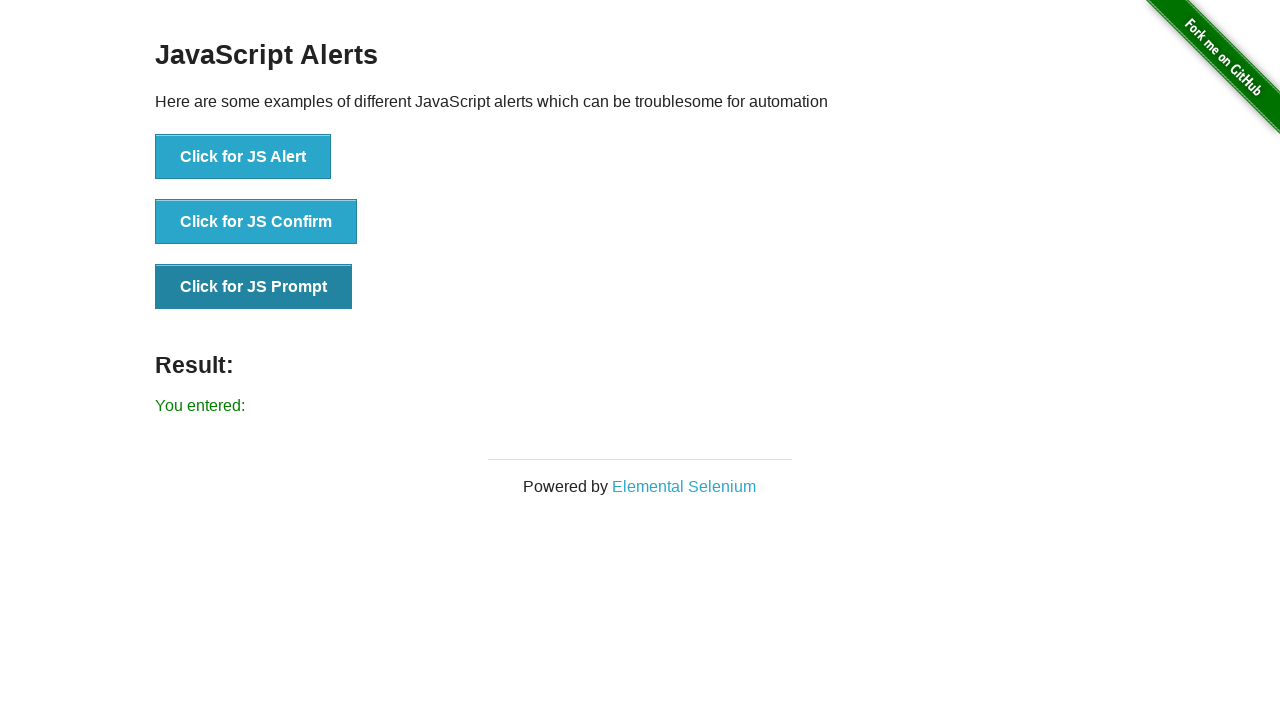

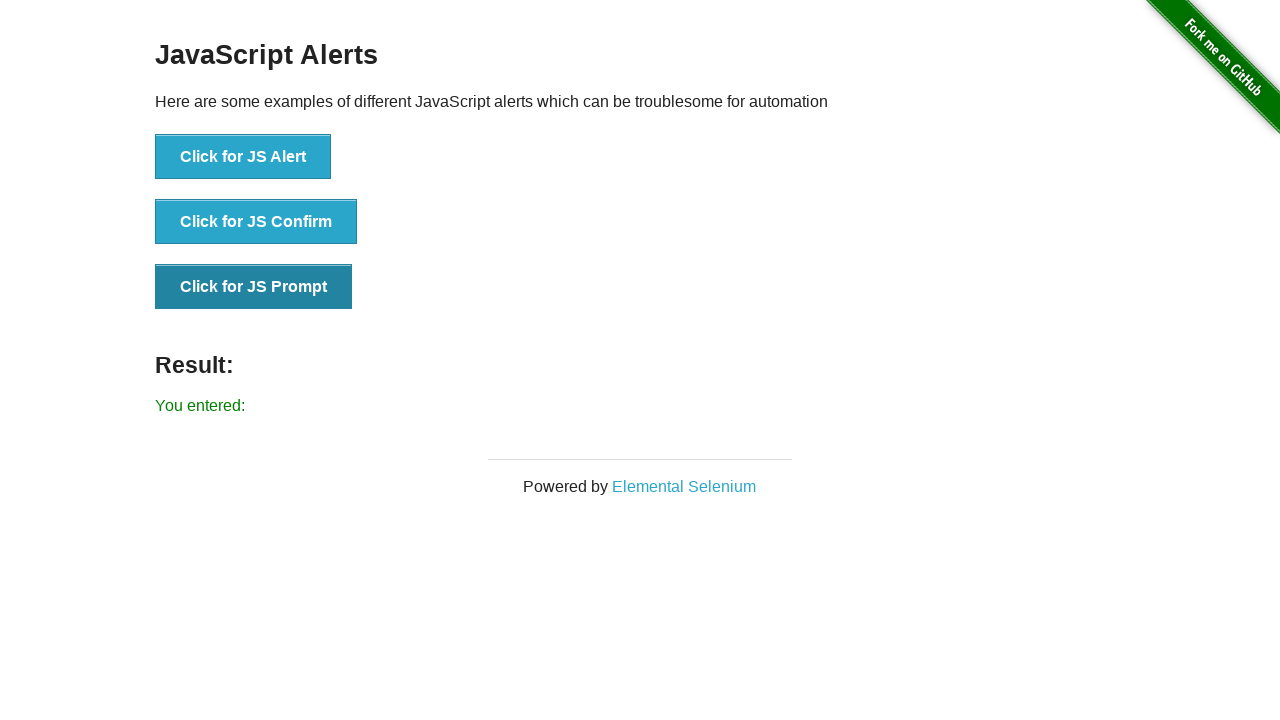